Tests JavaScript alert handling by clicking a button that triggers an alert popup and then accepting the alert dialog.

Starting URL: https://testautomationpractice.blogspot.com/

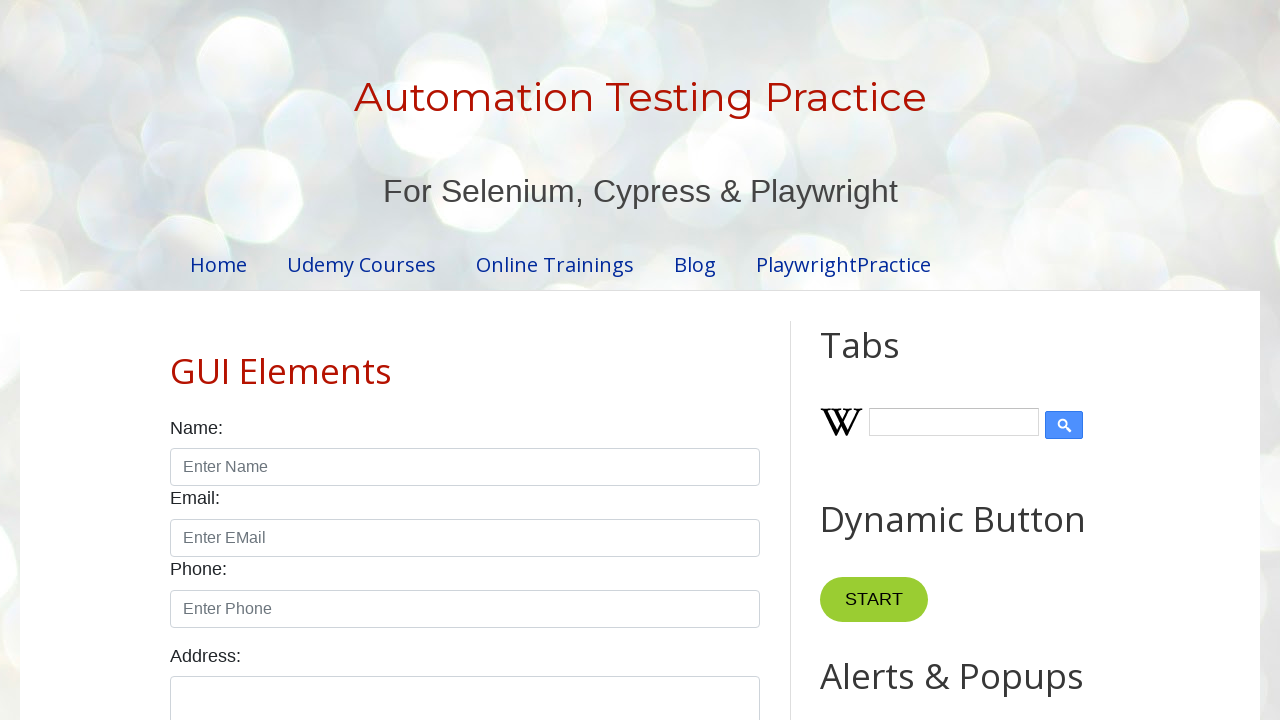

Clicked button to trigger alert popup at (888, 361) on xpath=//*[@id="HTML9"]/div[1]/button
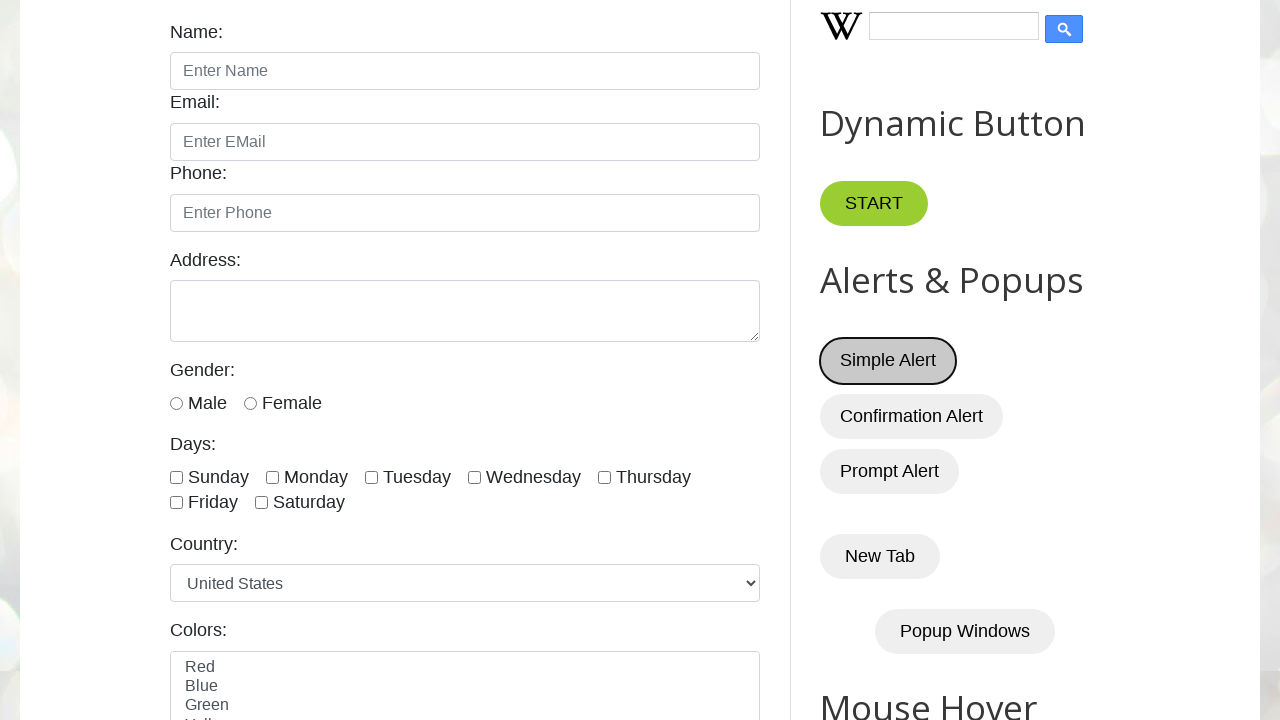

Registered dialog handler to accept alerts
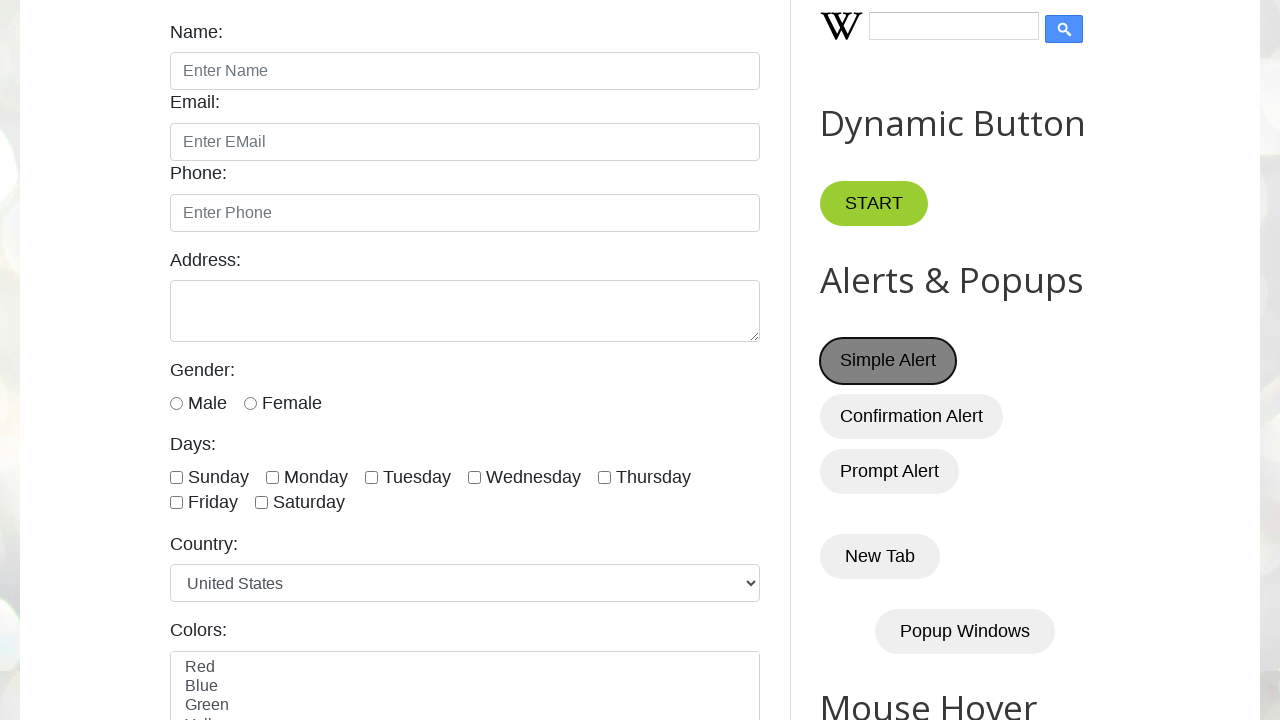

Registered alternative dialog handler function
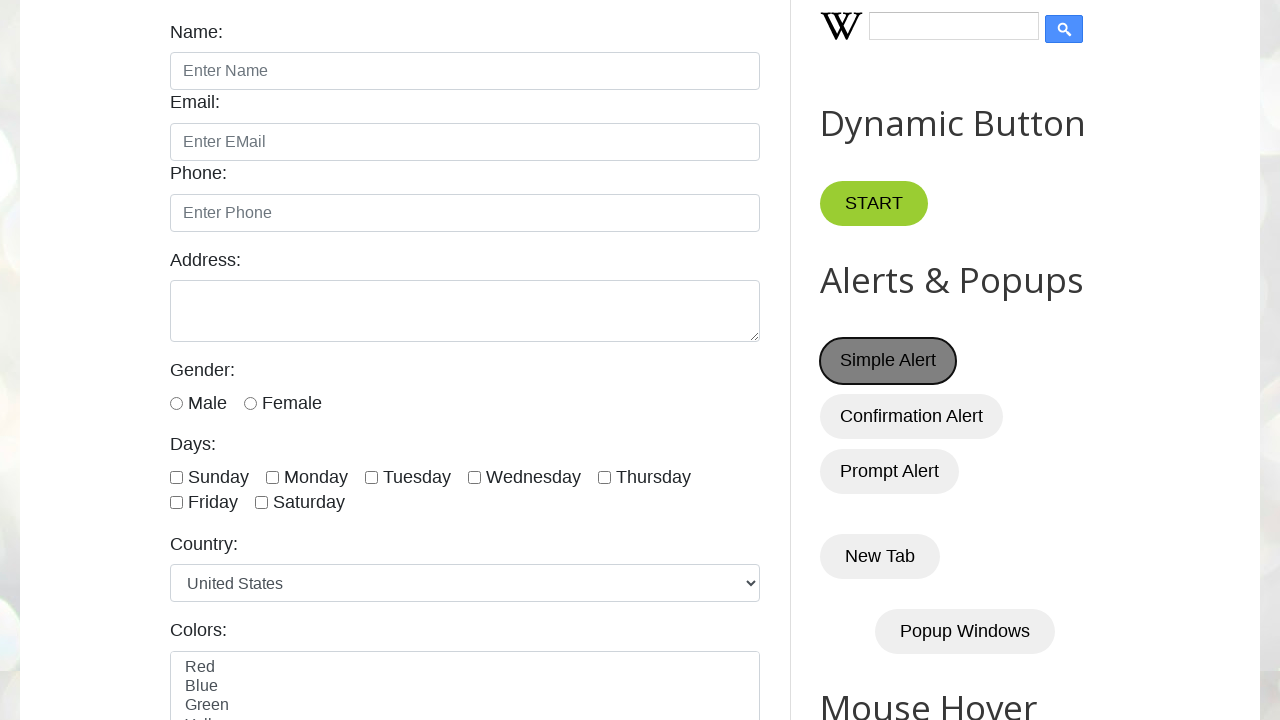

Clicked button to trigger alert with handler registered at (888, 361) on xpath=//*[@id="HTML9"]/div[1]/button
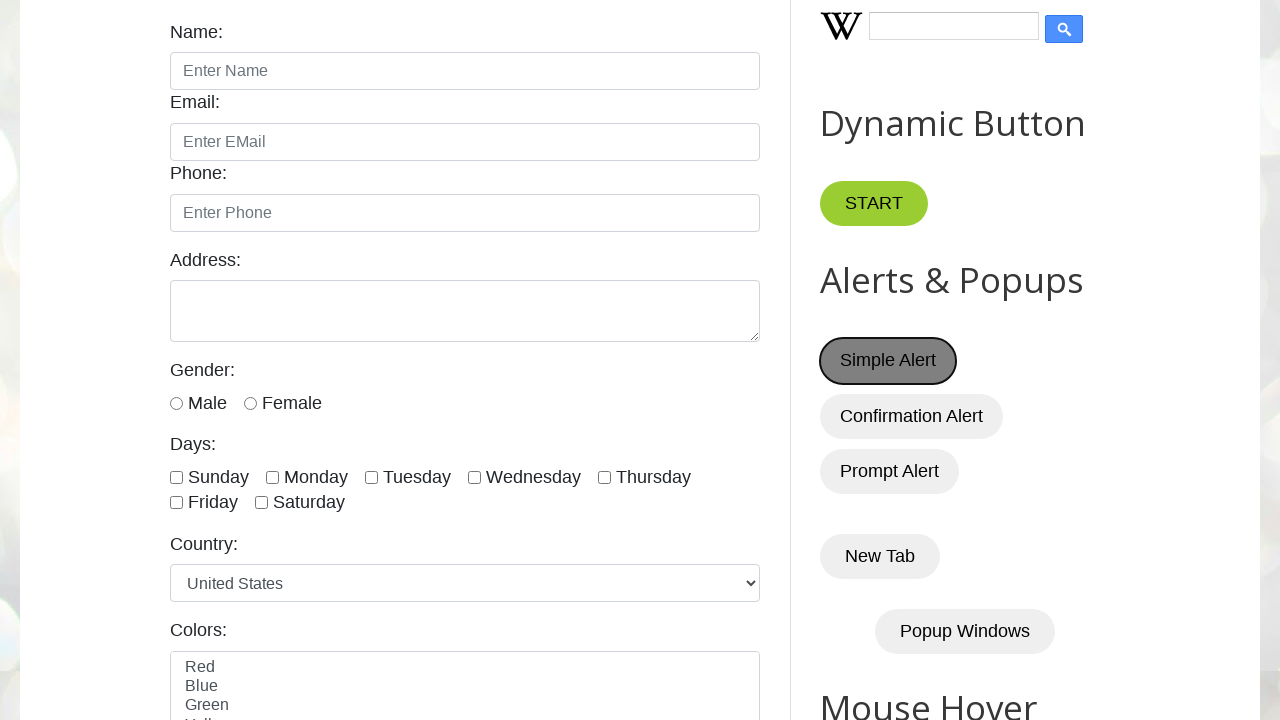

Waited 1 second for dialog to be processed
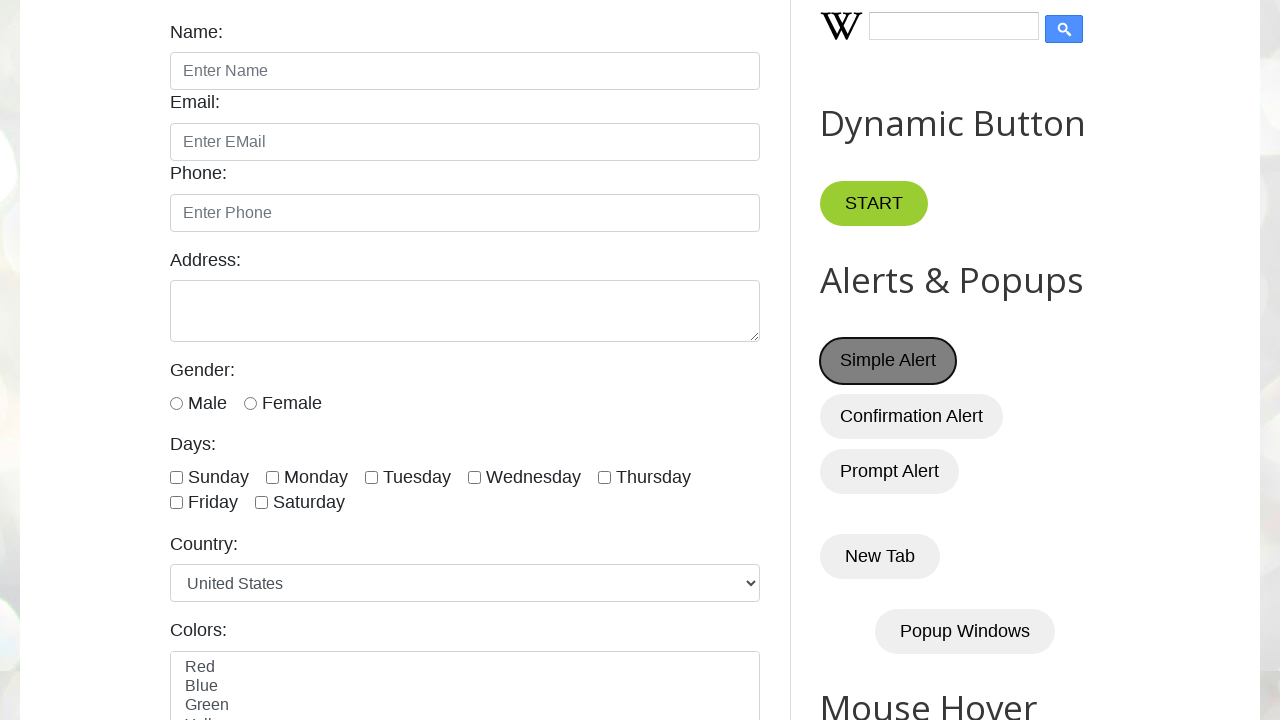

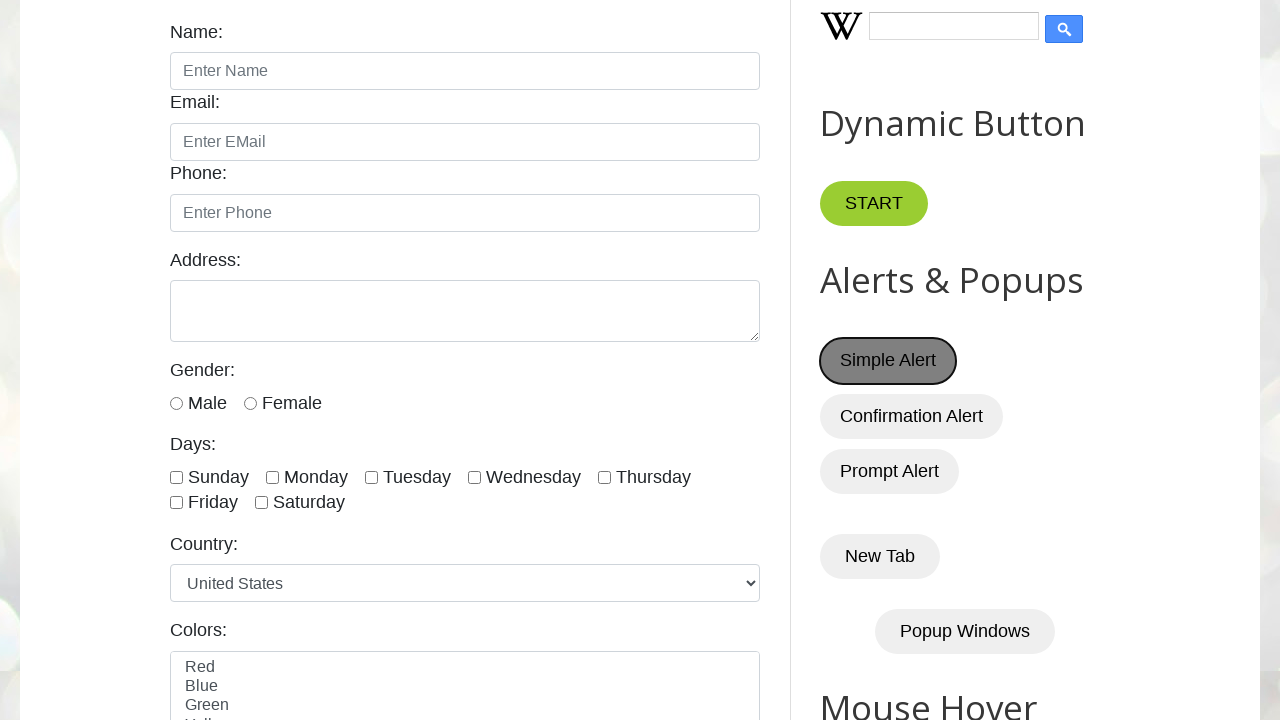